Tests keyboard interactions by sending various key presses (ENTER, BACKSPACE, SPACE, ESCAPE, TAB) to the page

Starting URL: https://the-internet.herokuapp.com/key_presses

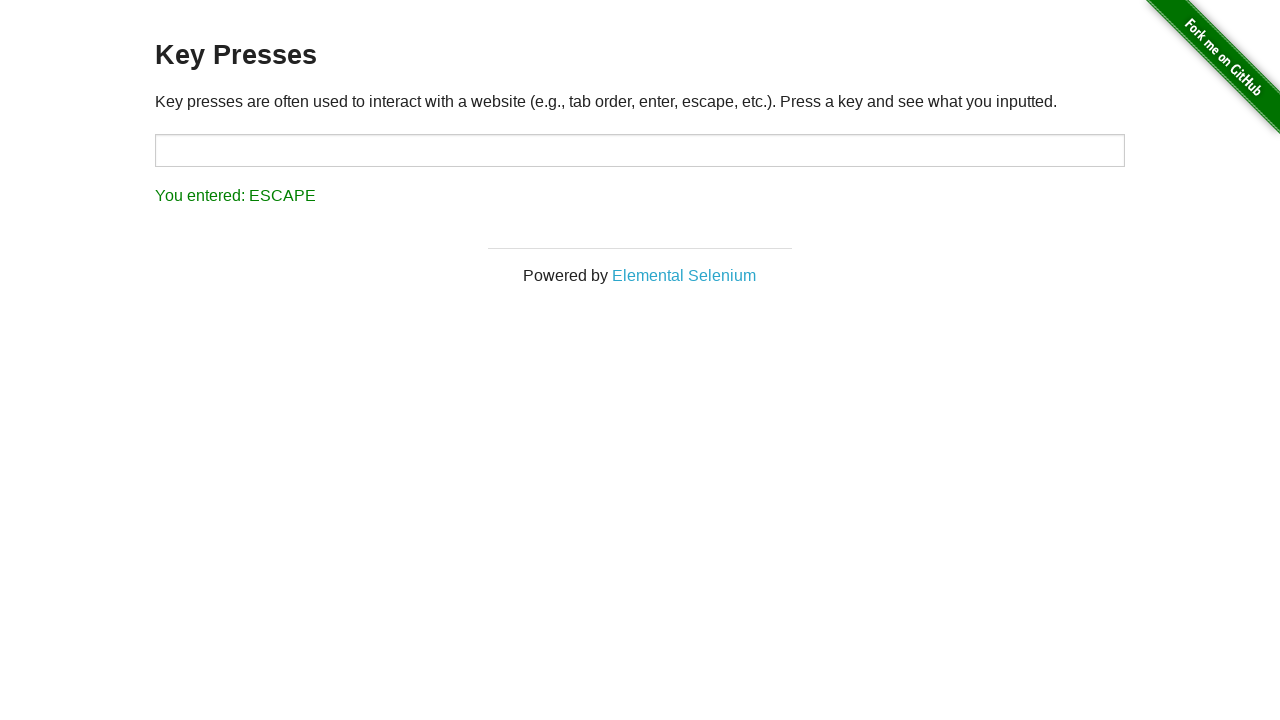

Pressed ENTER key
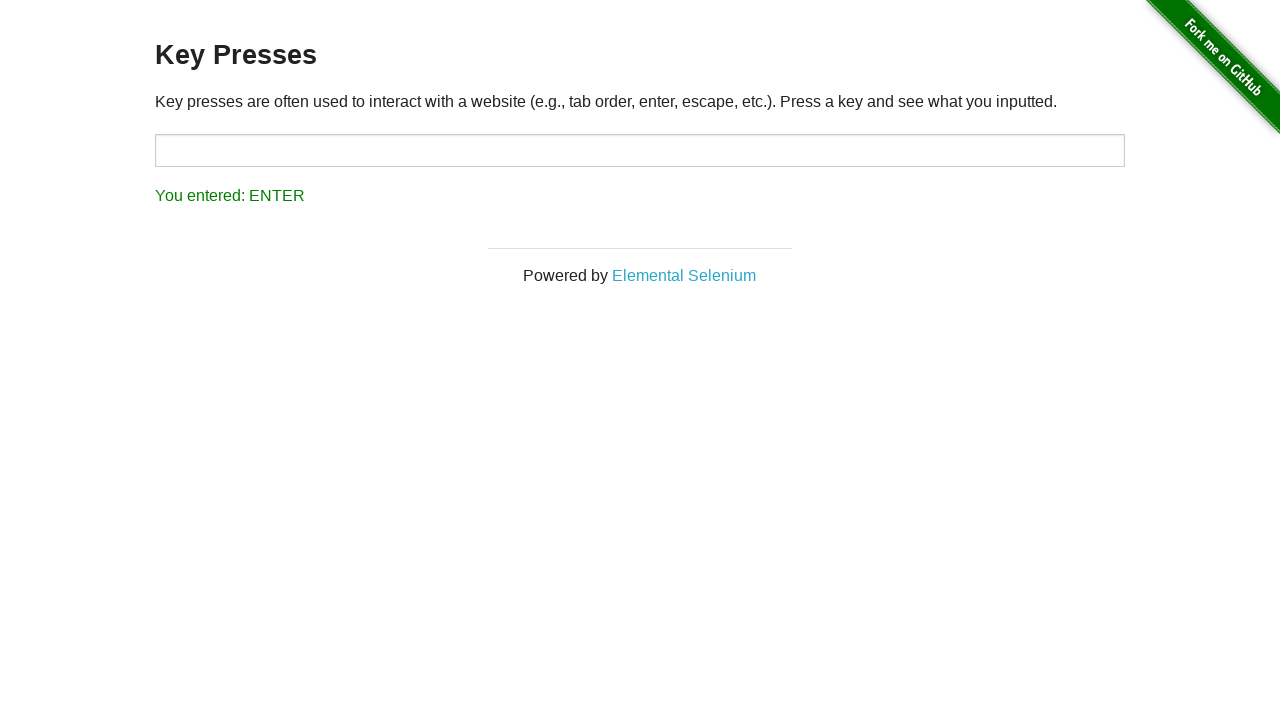

Waited 500ms after ENTER key press
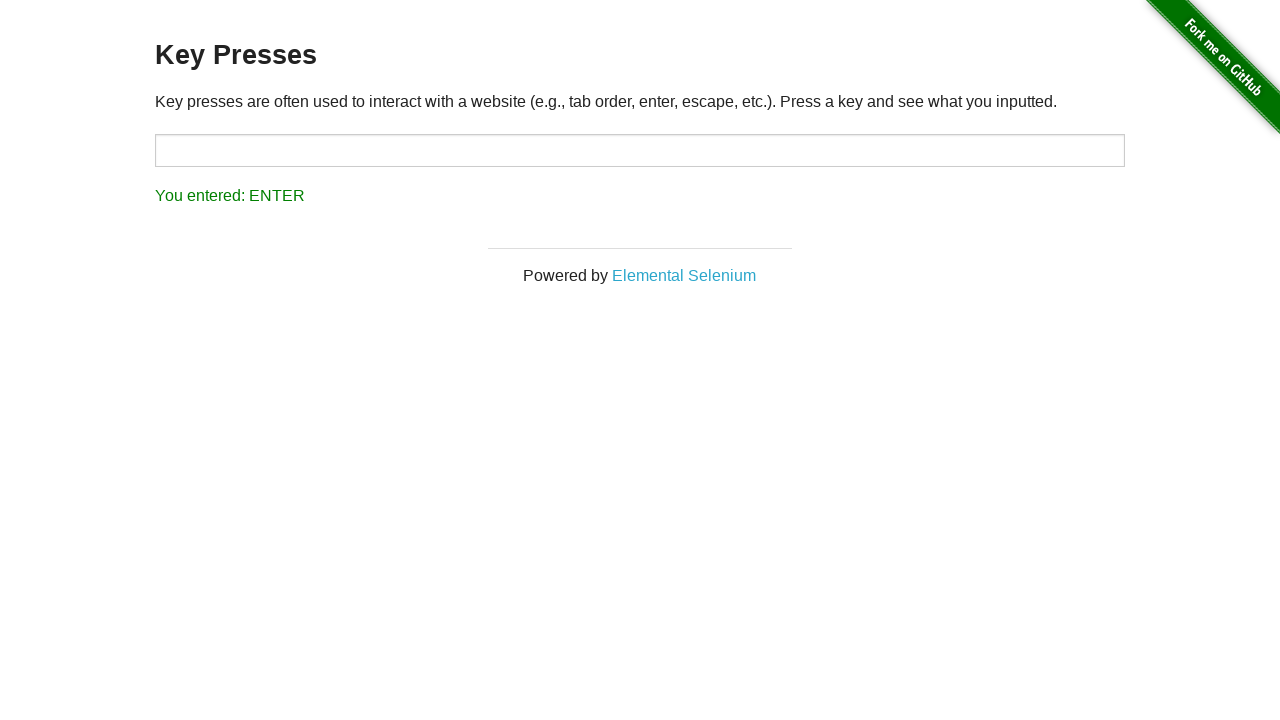

Pressed BACKSPACE key
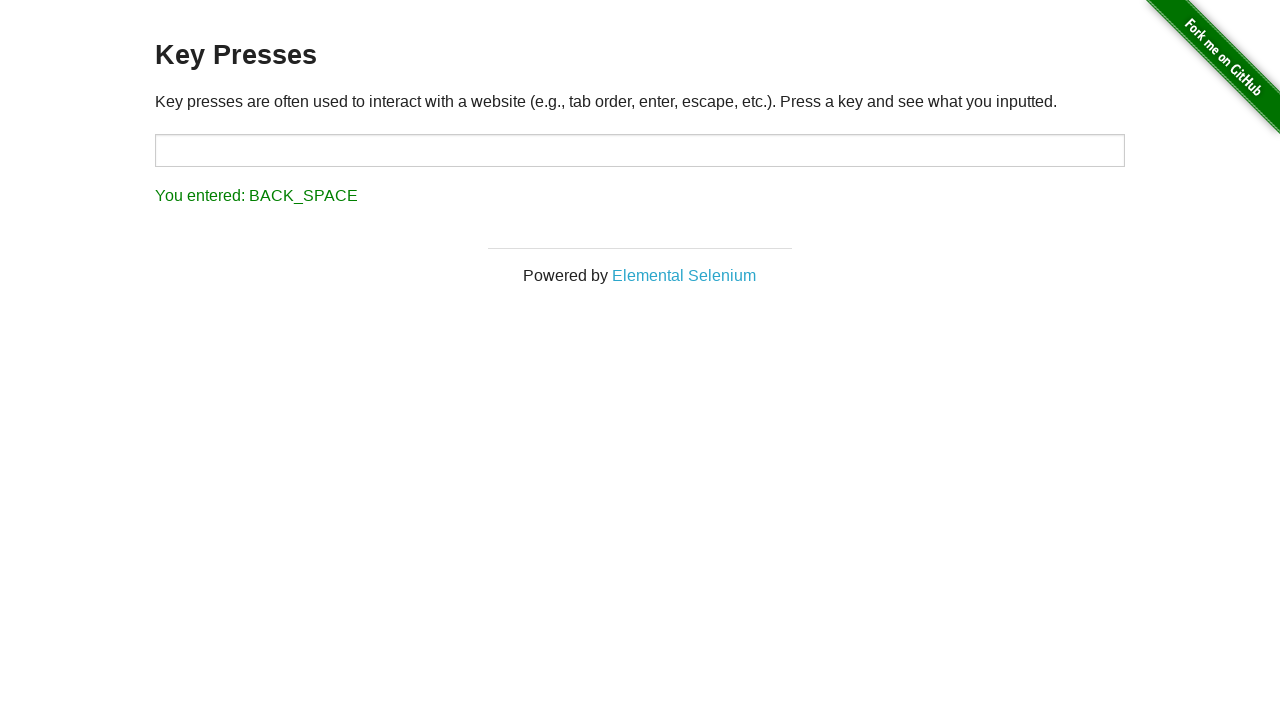

Waited 500ms after BACKSPACE key press
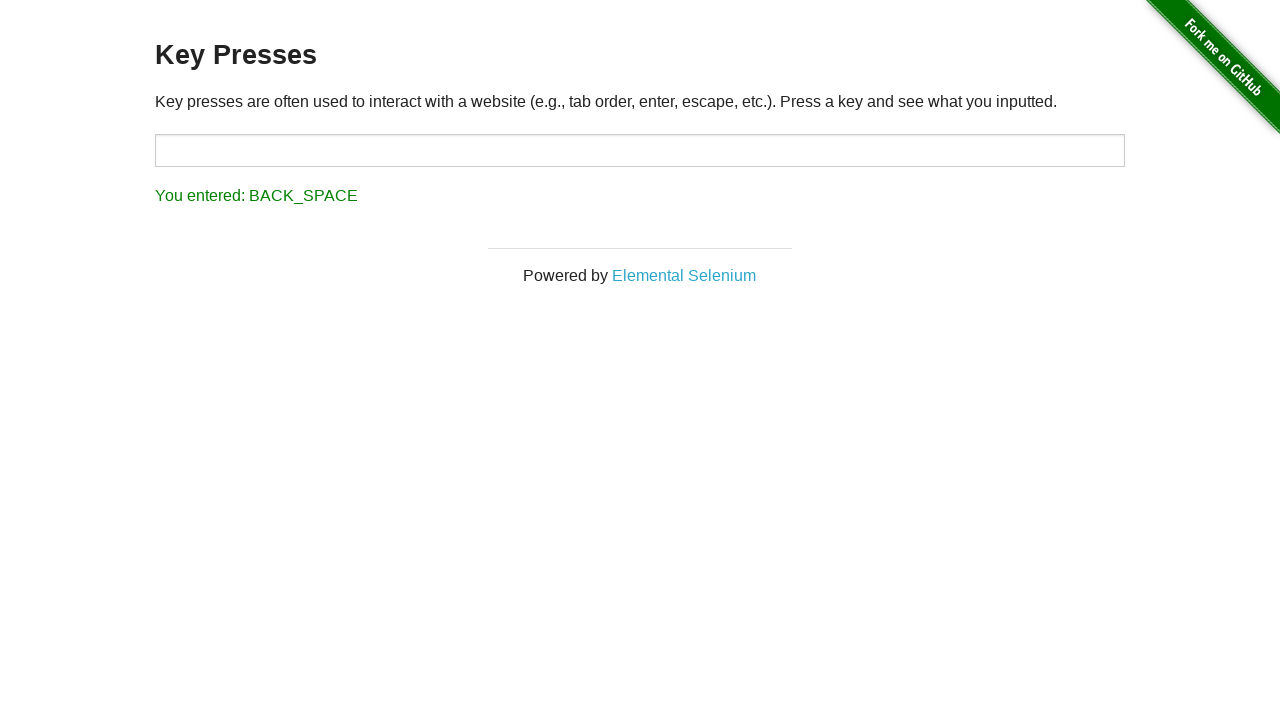

Pressed SPACE key
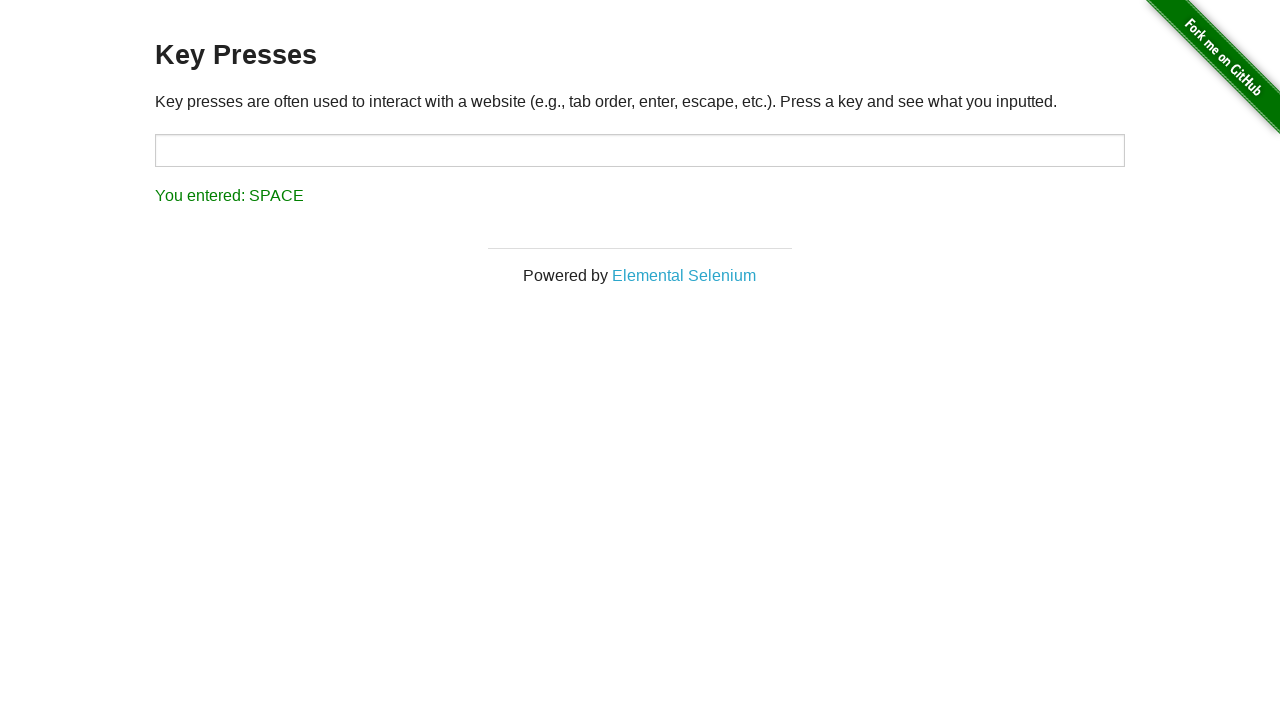

Waited 500ms after SPACE key press
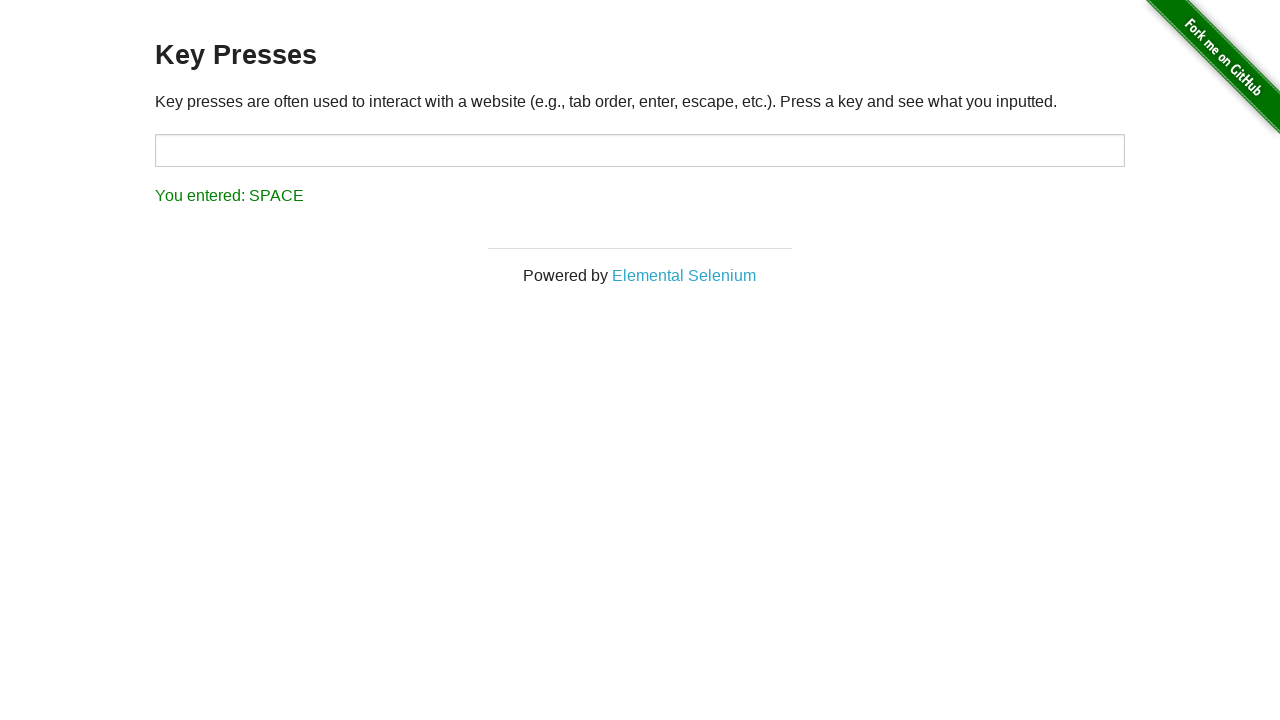

Pressed ESCAPE key
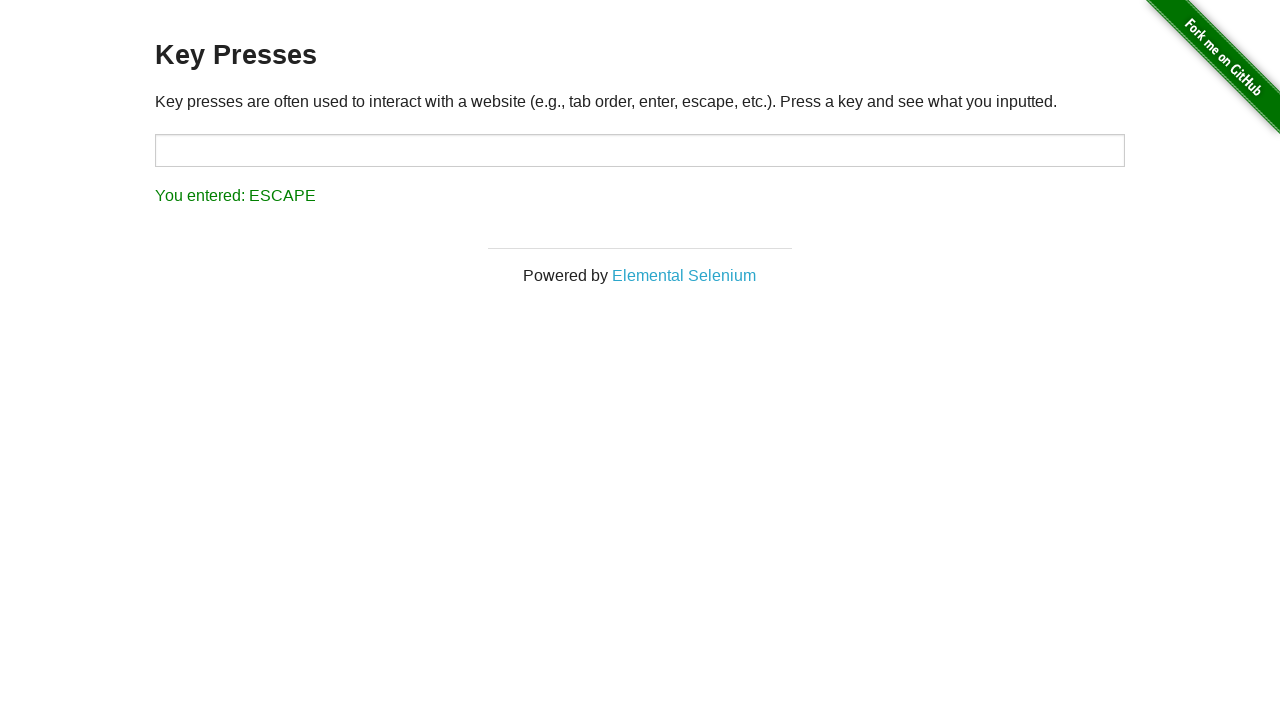

Waited 500ms after ESCAPE key press
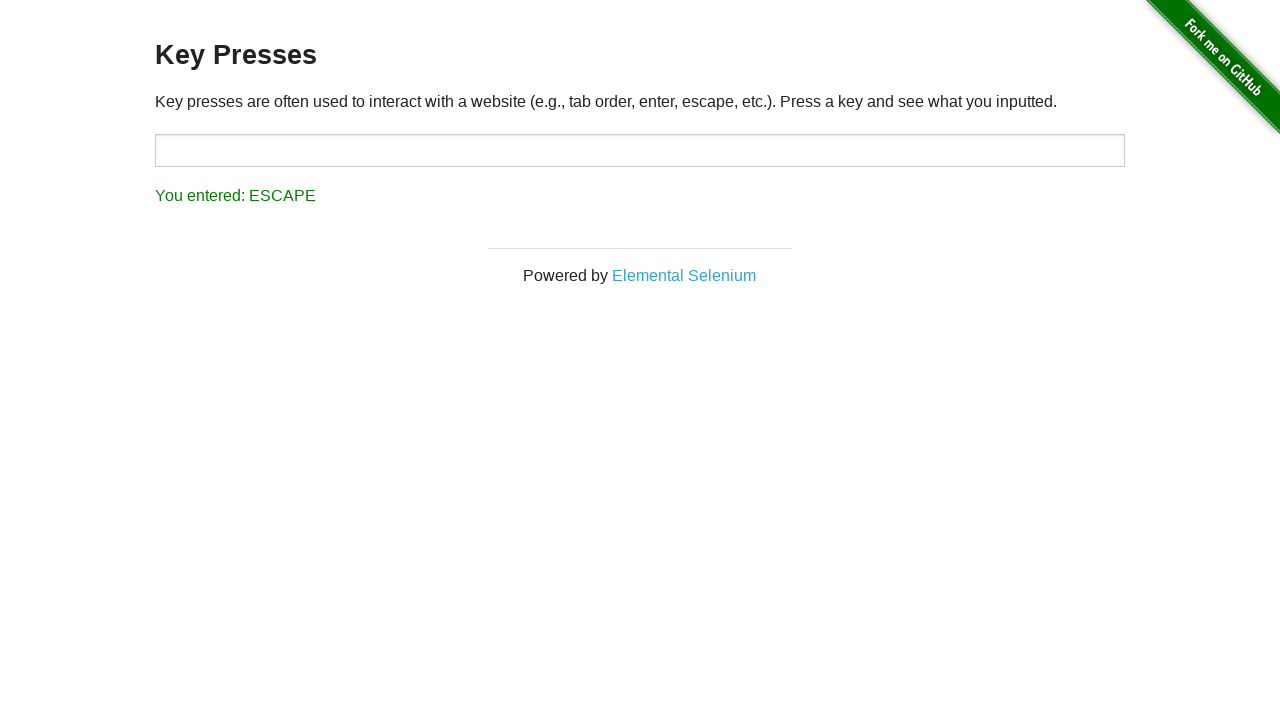

Pressed TAB key
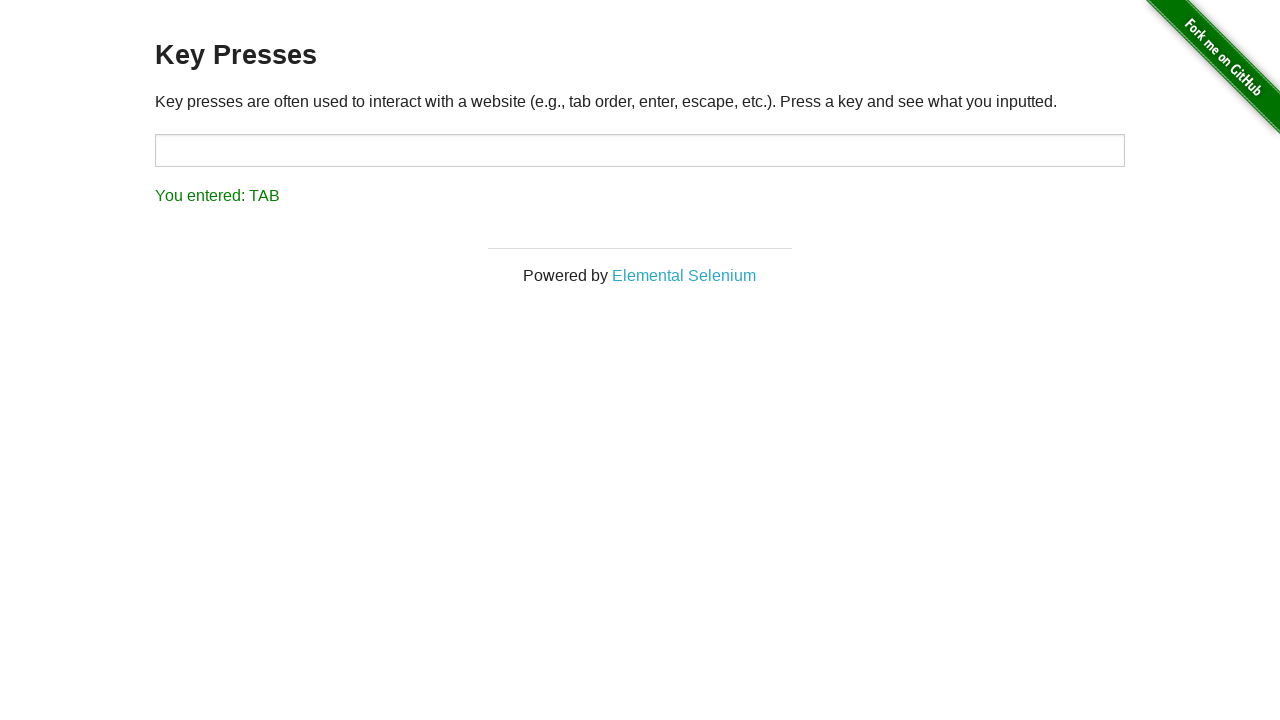

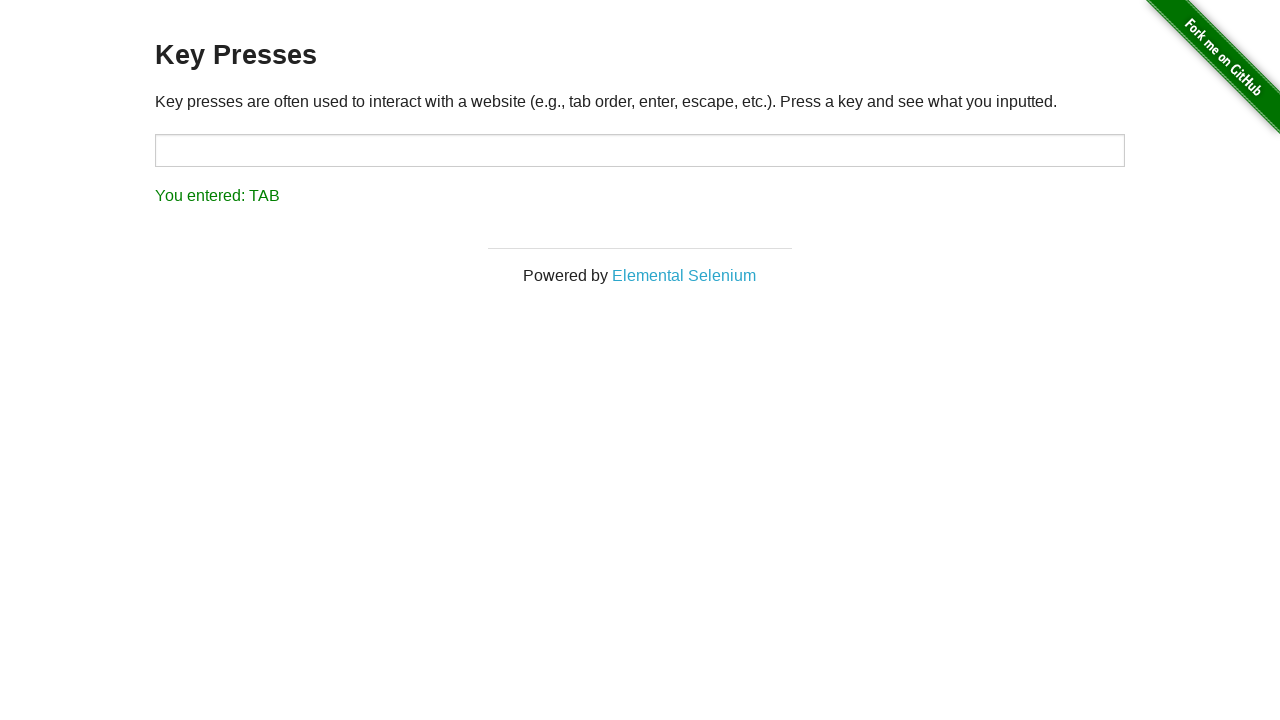